Tests add/remove elements functionality with different combinations of adding and deleting buttons (2:1, 5:2, 1:3 ratios), verifying element counts after each operation.

Starting URL: https://the-internet.herokuapp.com/add_remove_elements/

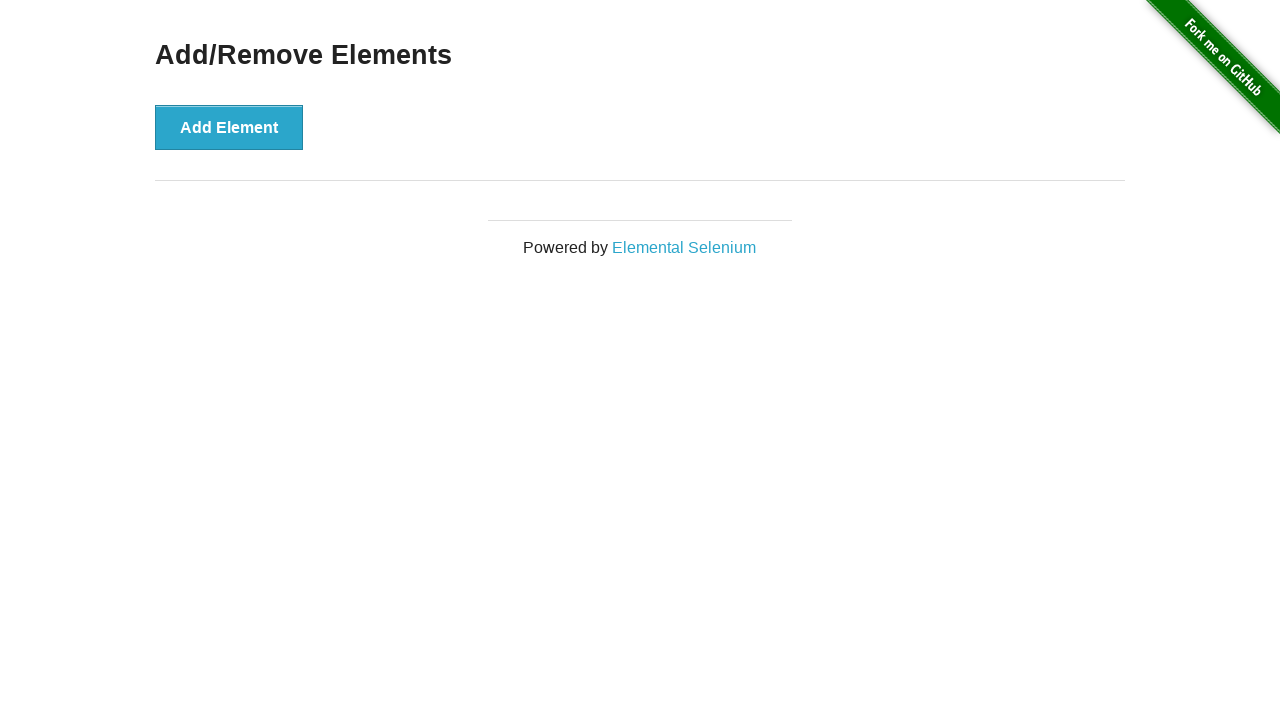

Navigated to add/remove elements page for test scenario: 2 adds, 1 deletes
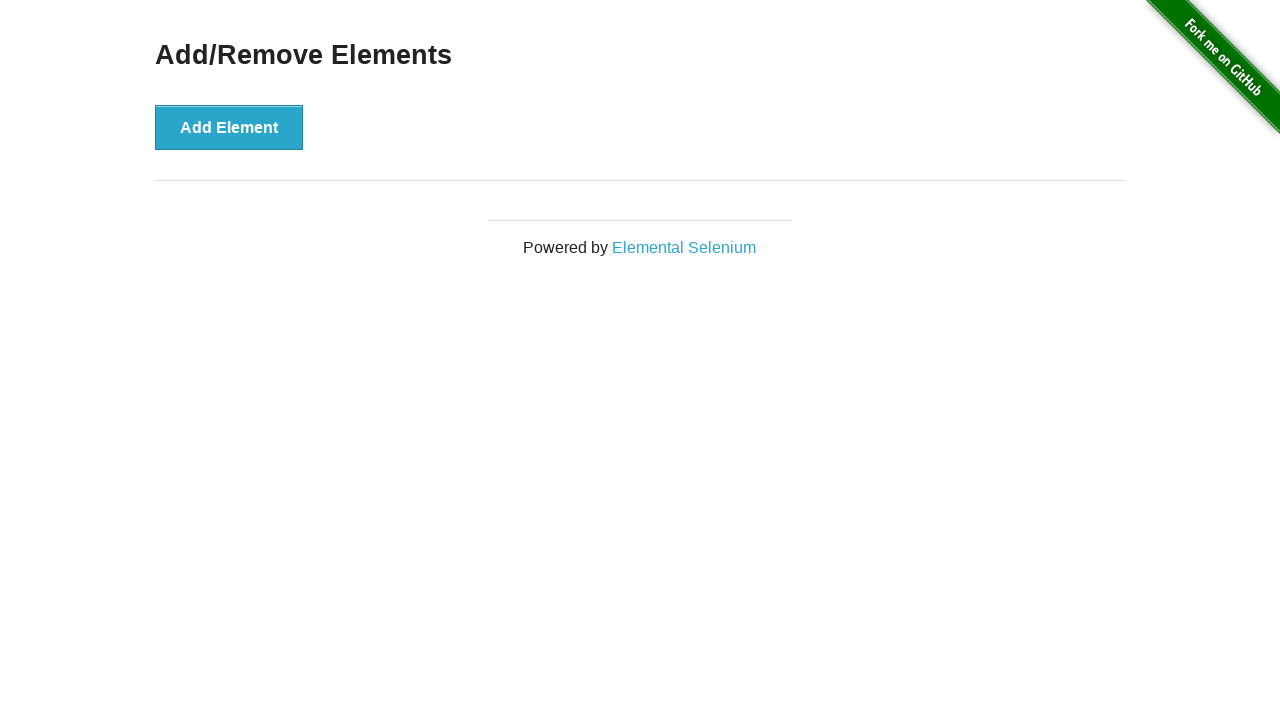

Located 'Add Element' button
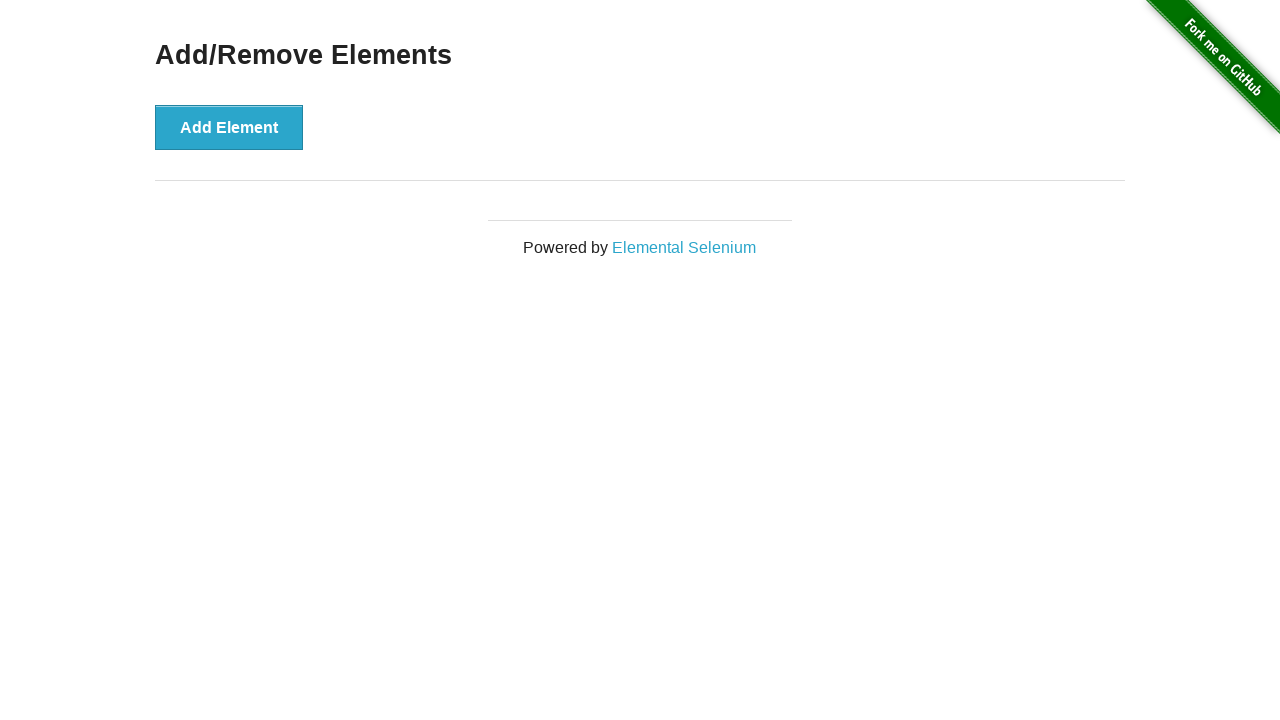

Clicked 'Add Element' button (iteration 1 of 2) at (229, 127) on button:has-text('Add Element')
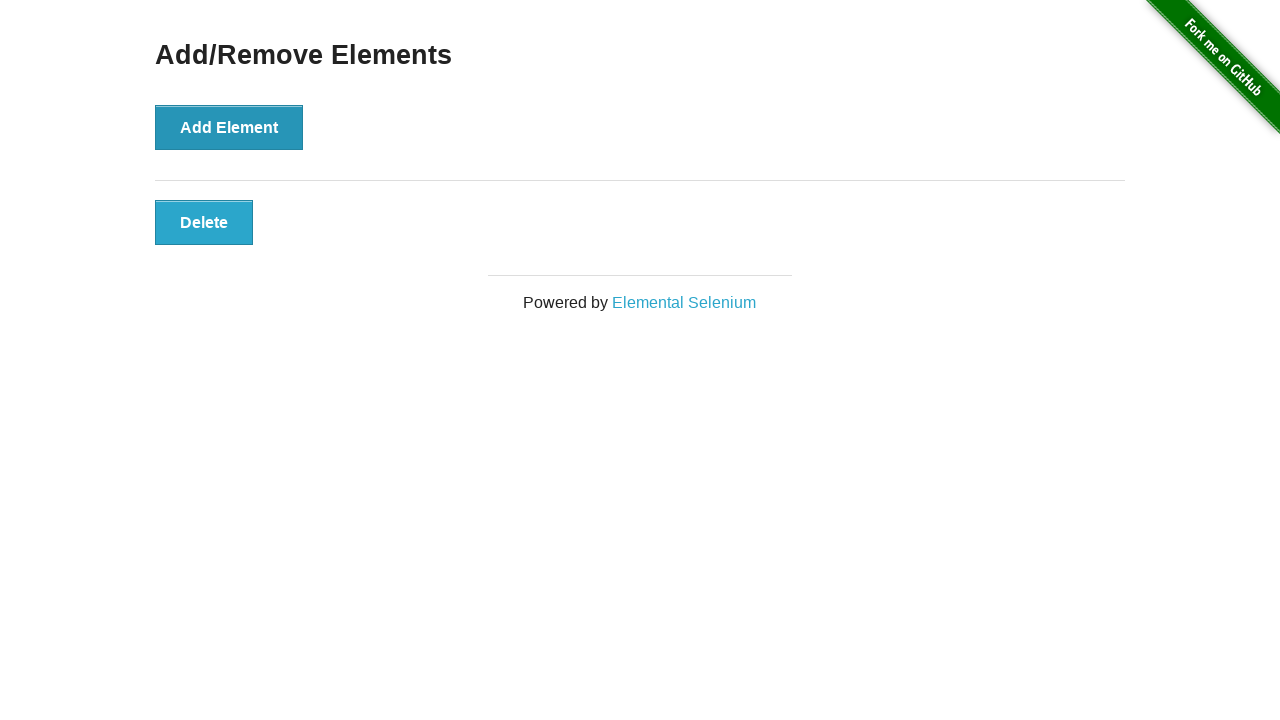

Clicked 'Add Element' button (iteration 2 of 2) at (229, 127) on button:has-text('Add Element')
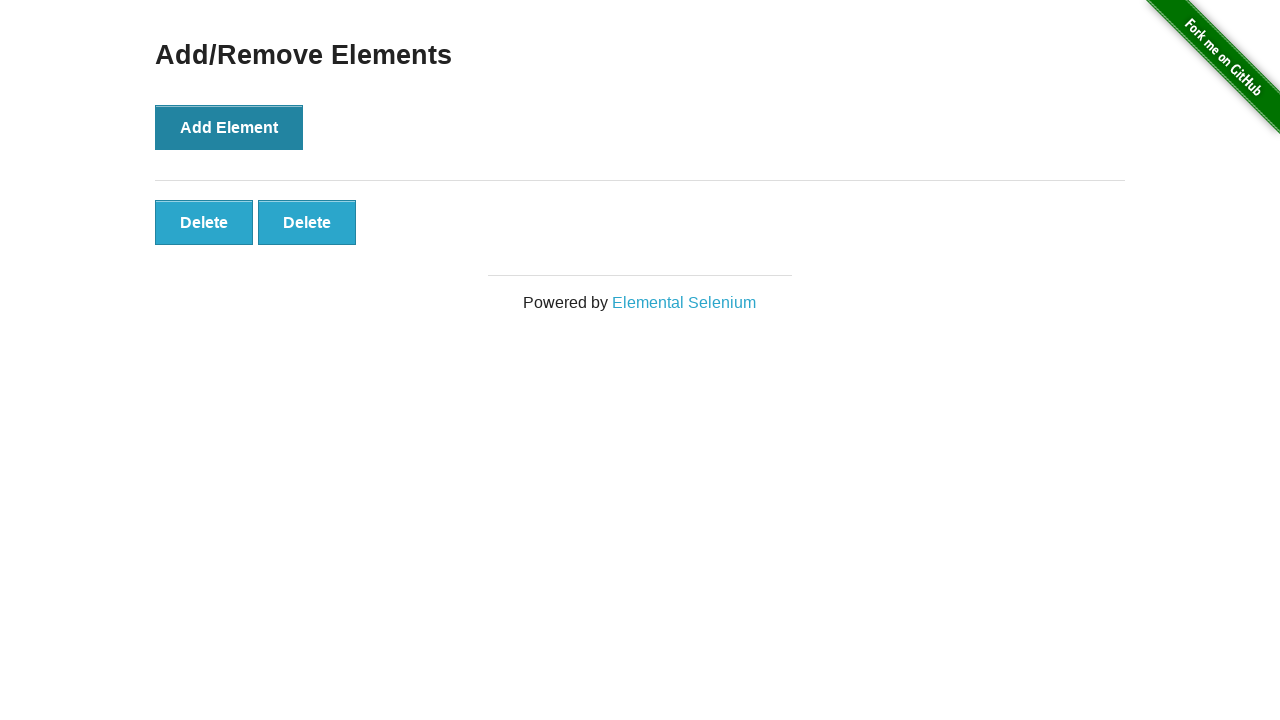

Located delete buttons in elements container
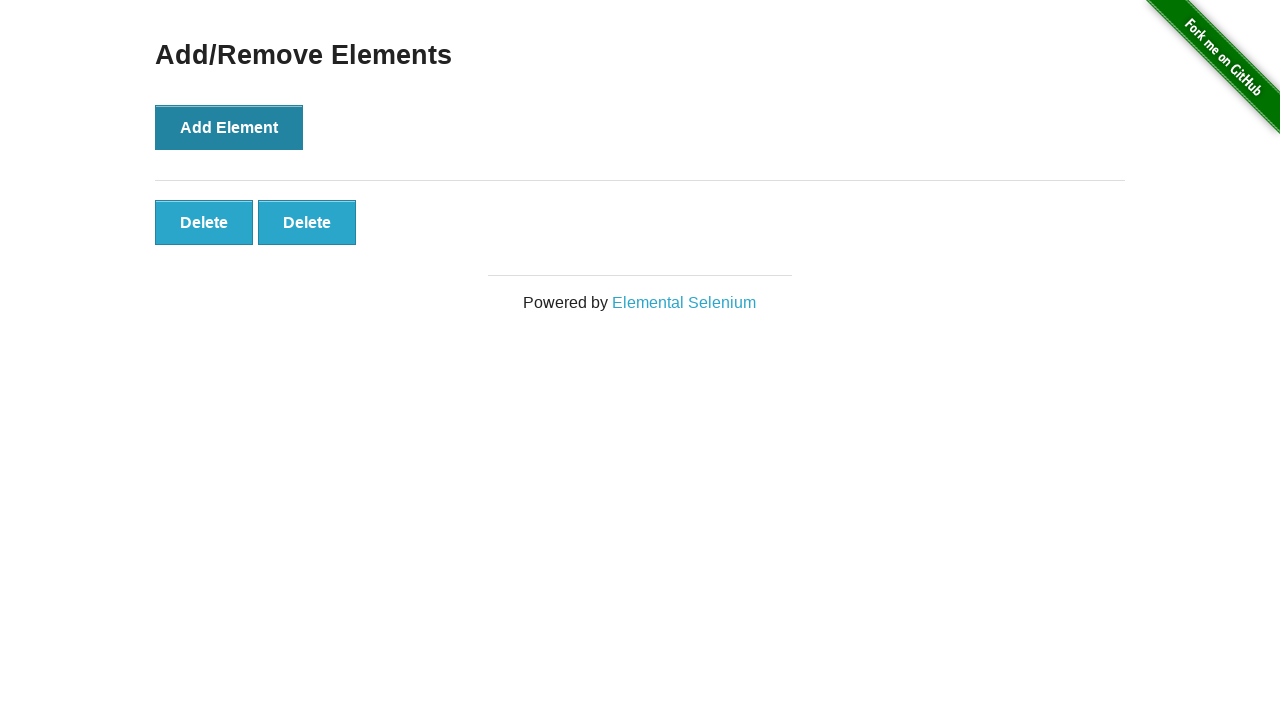

Verified 2 delete buttons are present
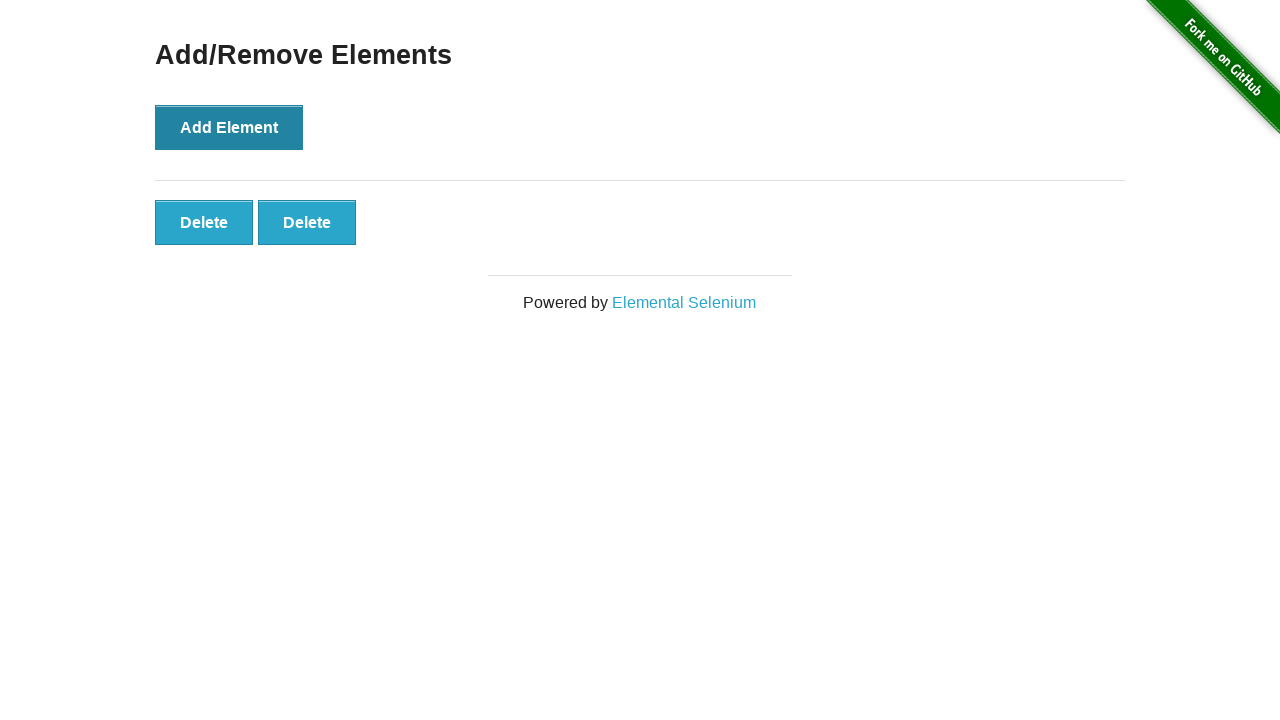

Clicked delete button (iteration 1 of 1) at (204, 222) on #elements button >> nth=0
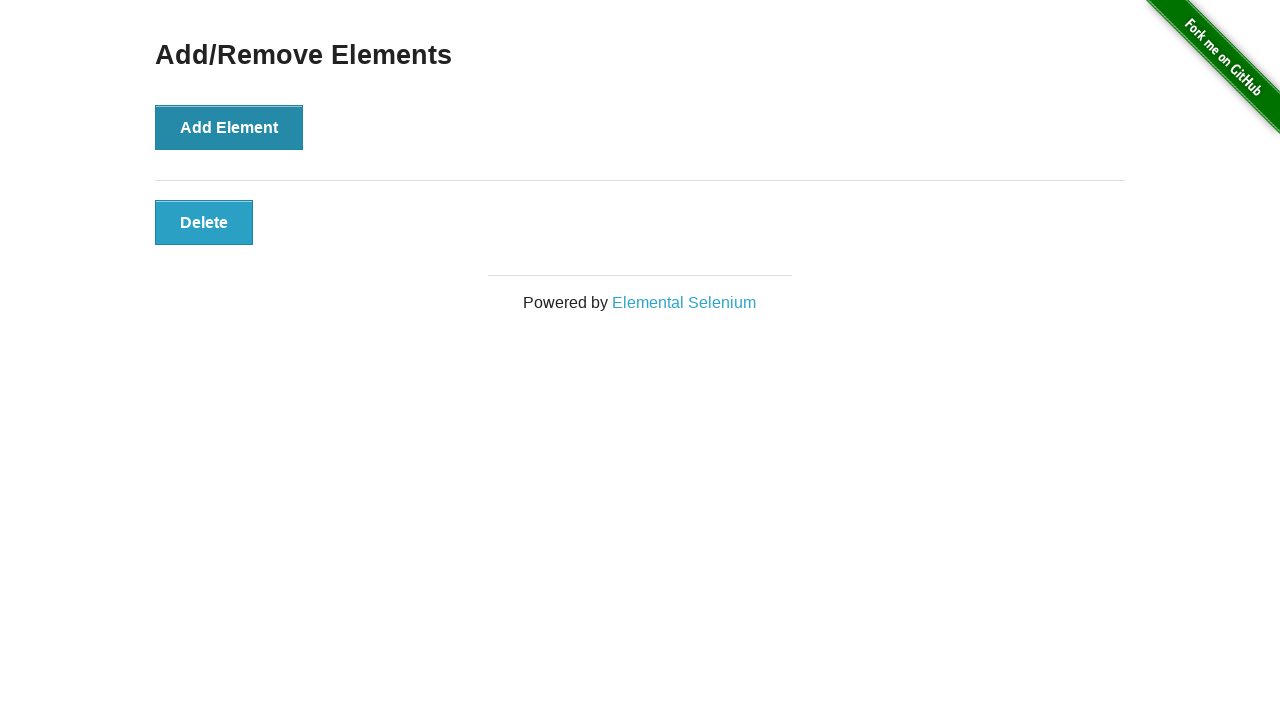

Navigated to add/remove elements page for test scenario: 5 adds, 2 deletes
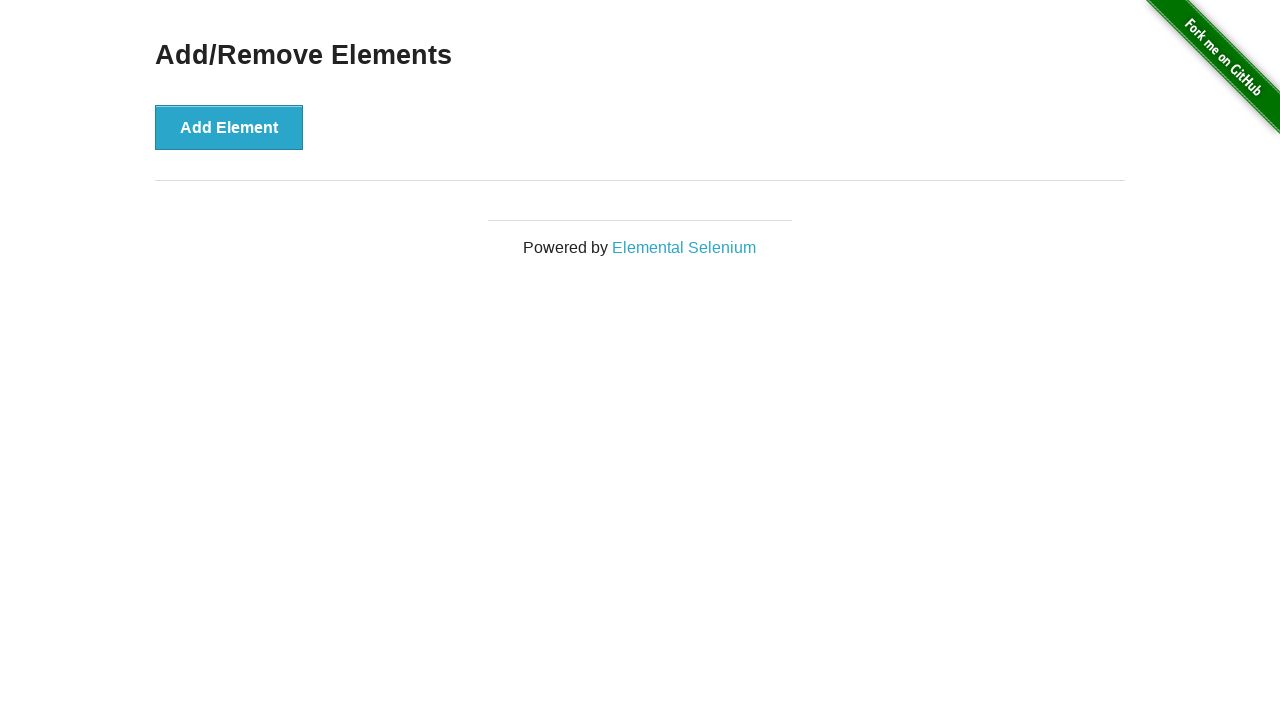

Located 'Add Element' button
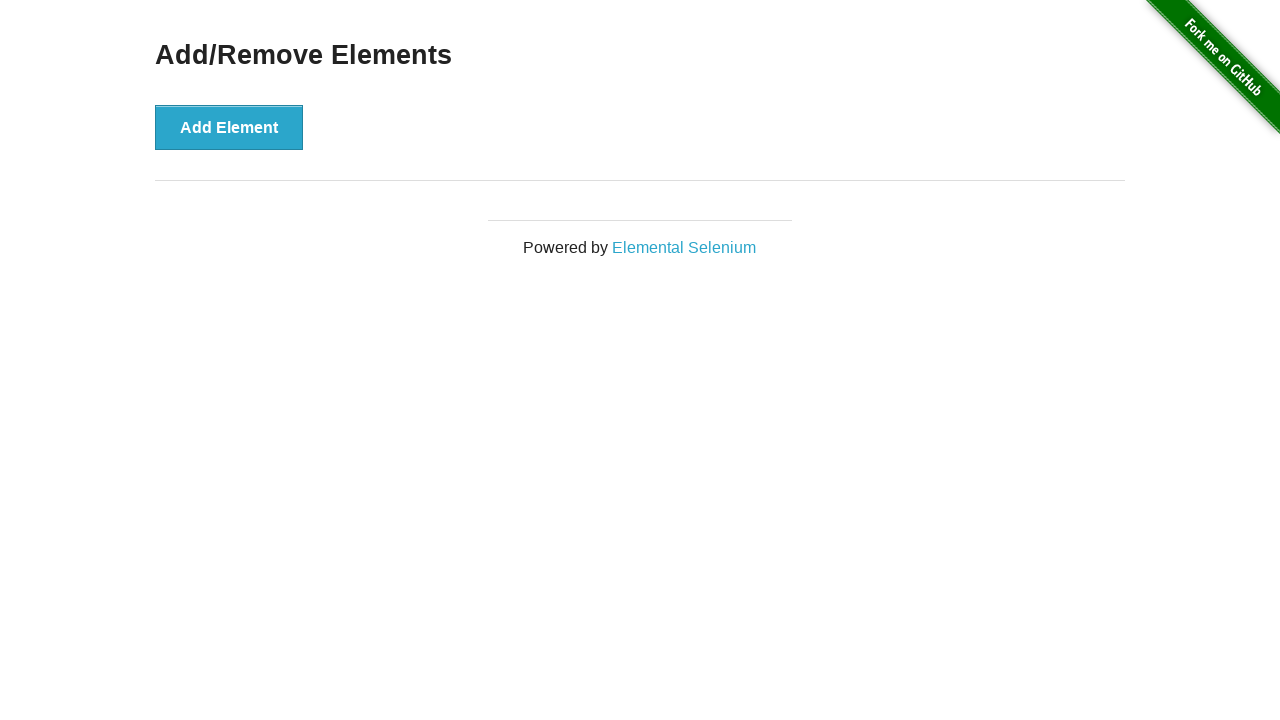

Clicked 'Add Element' button (iteration 1 of 5) at (229, 127) on button:has-text('Add Element')
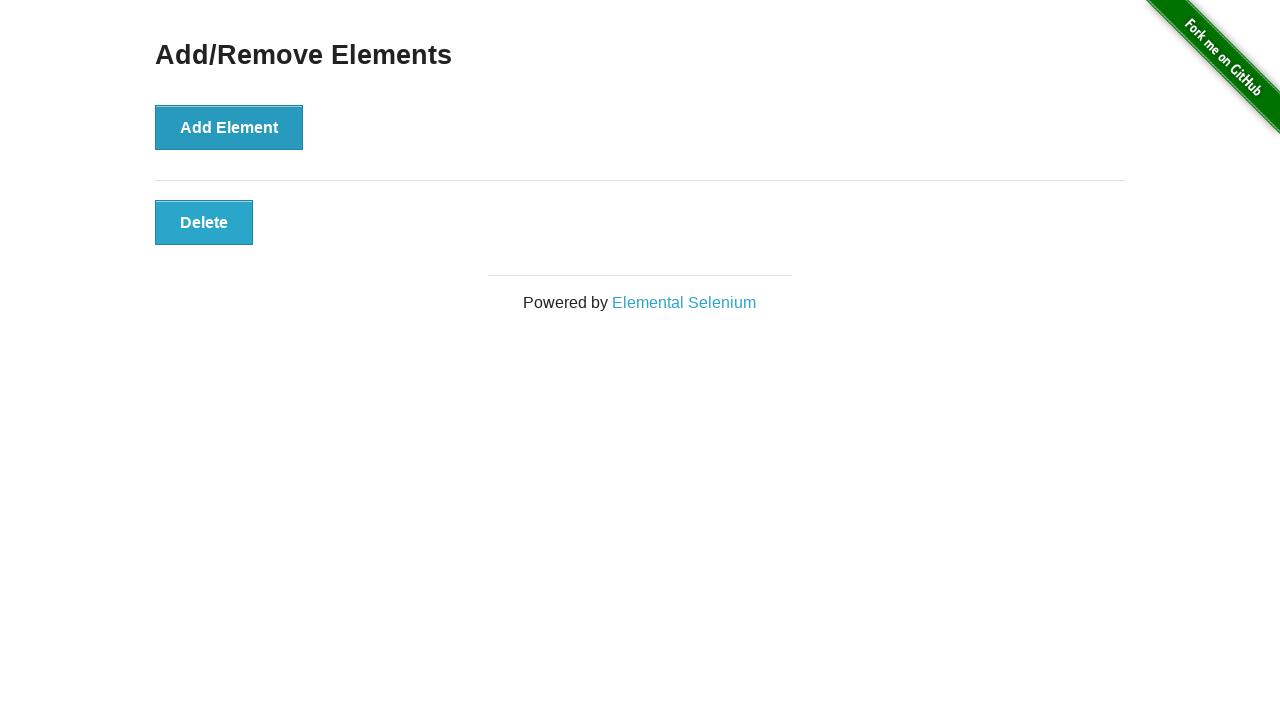

Clicked 'Add Element' button (iteration 2 of 5) at (229, 127) on button:has-text('Add Element')
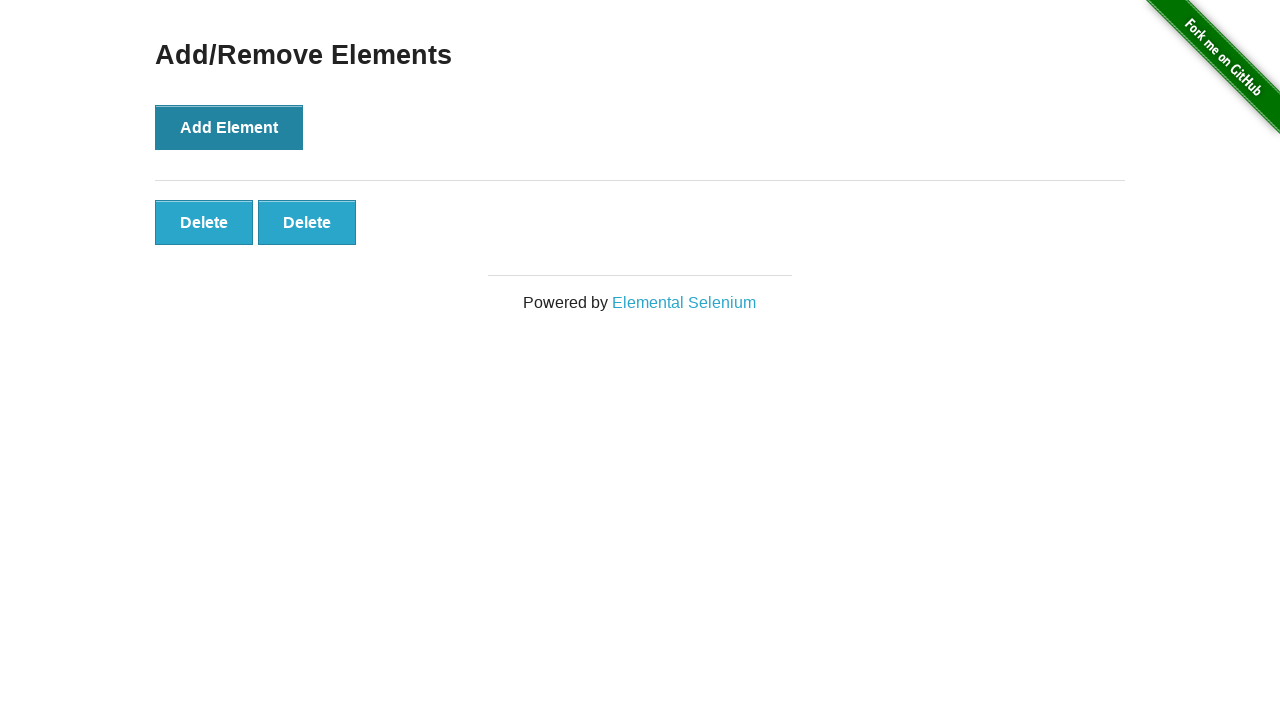

Clicked 'Add Element' button (iteration 3 of 5) at (229, 127) on button:has-text('Add Element')
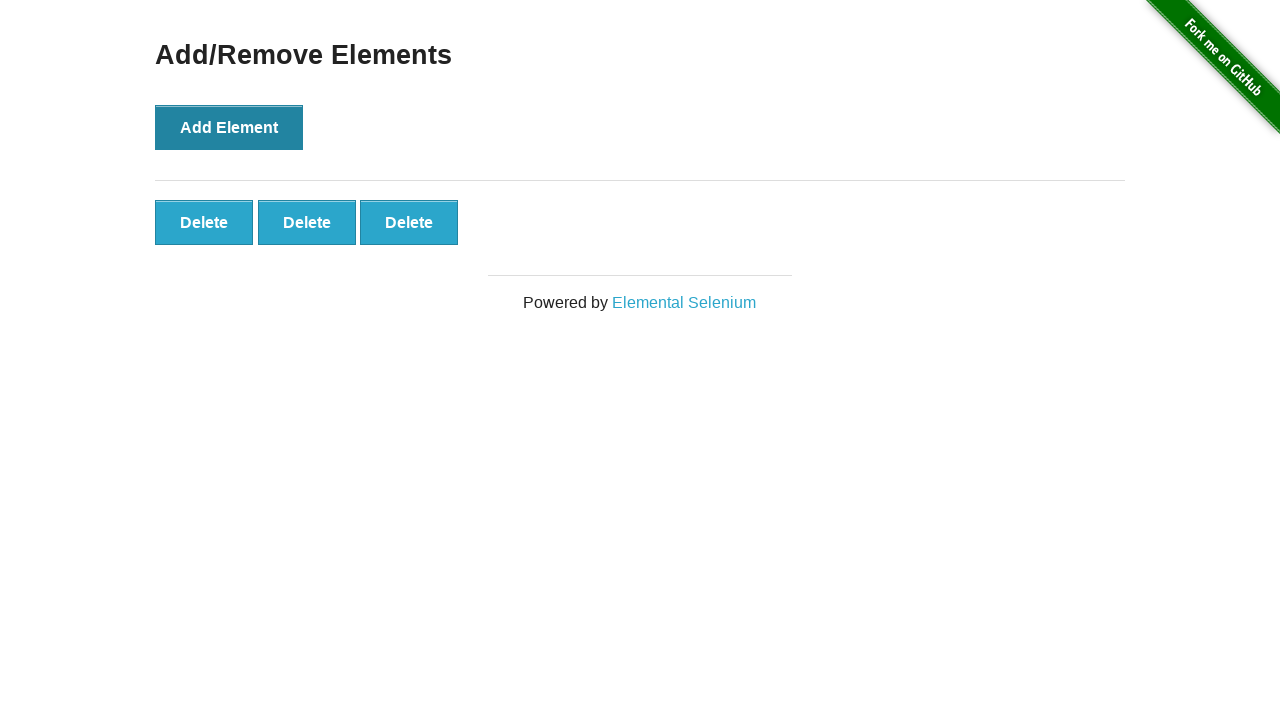

Clicked 'Add Element' button (iteration 4 of 5) at (229, 127) on button:has-text('Add Element')
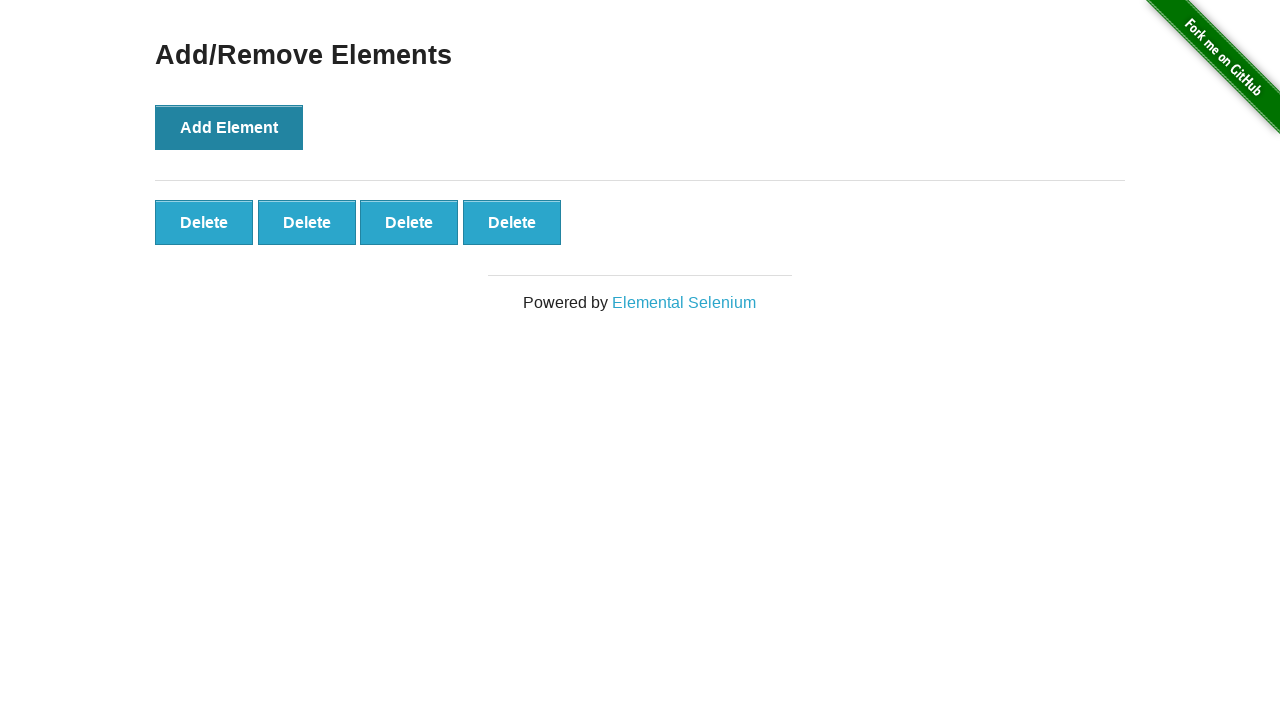

Clicked 'Add Element' button (iteration 5 of 5) at (229, 127) on button:has-text('Add Element')
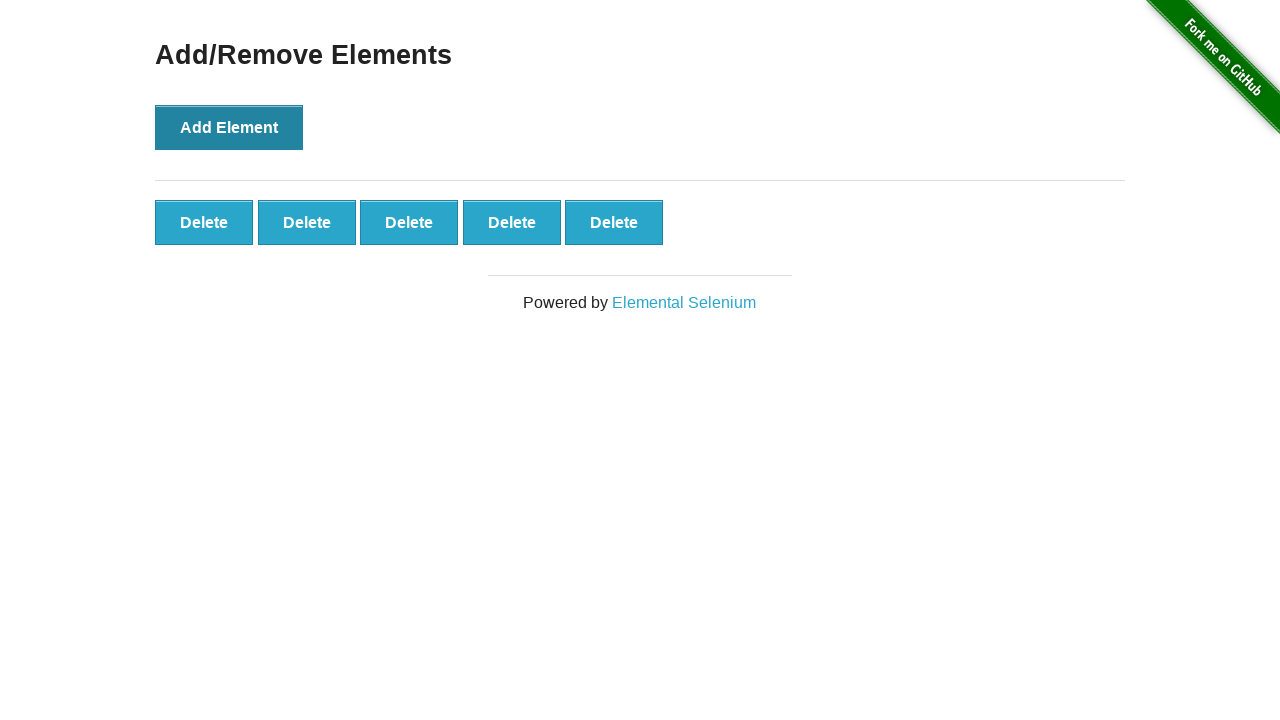

Located delete buttons in elements container
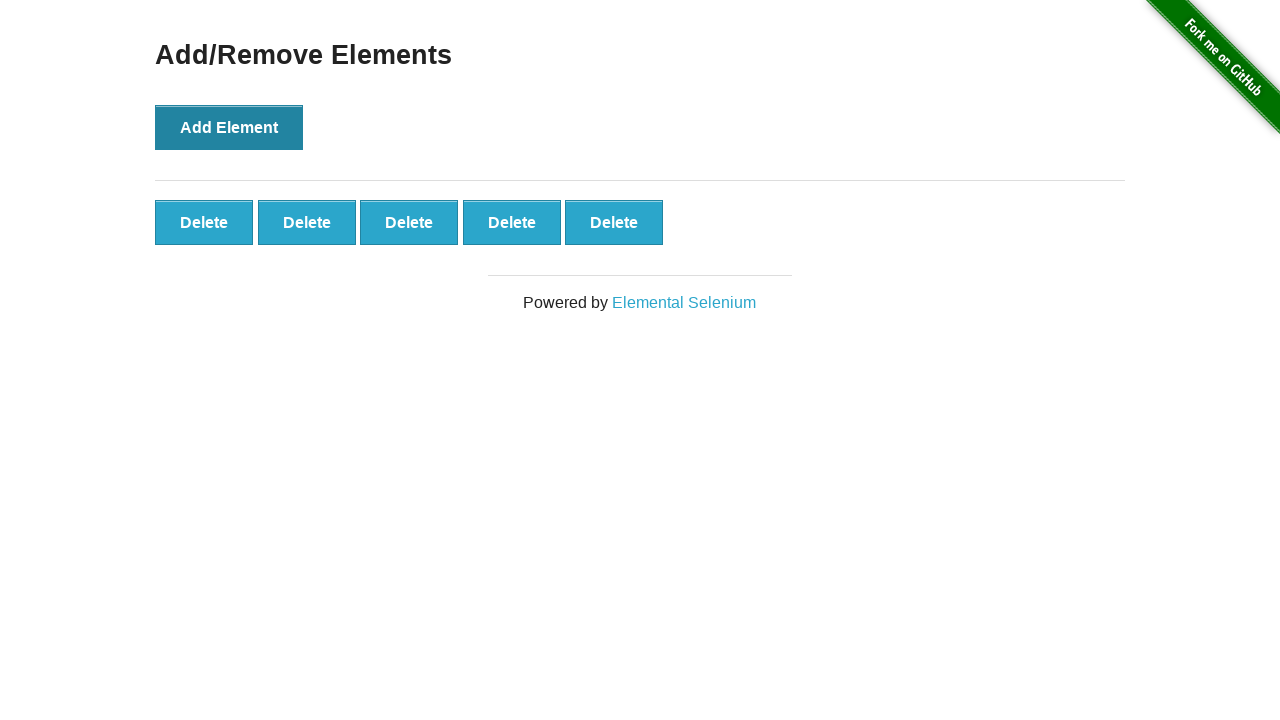

Verified 5 delete buttons are present
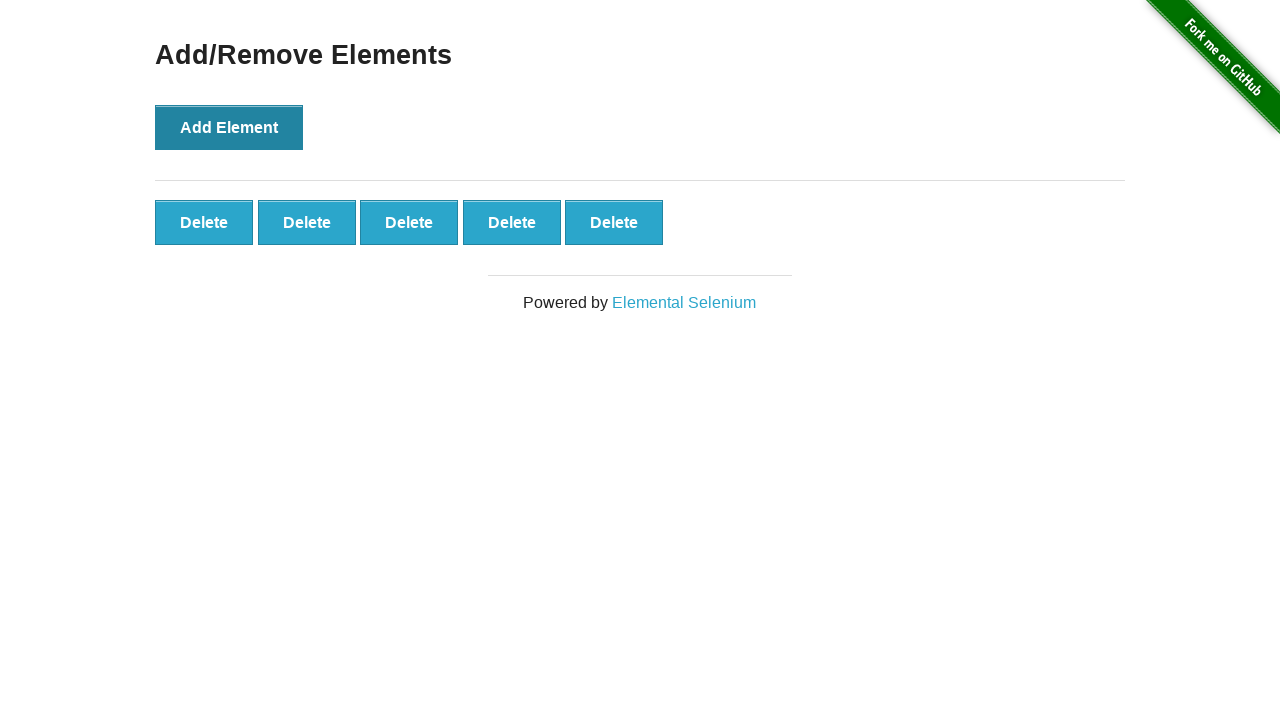

Clicked delete button (iteration 1 of 2) at (204, 222) on #elements button >> nth=0
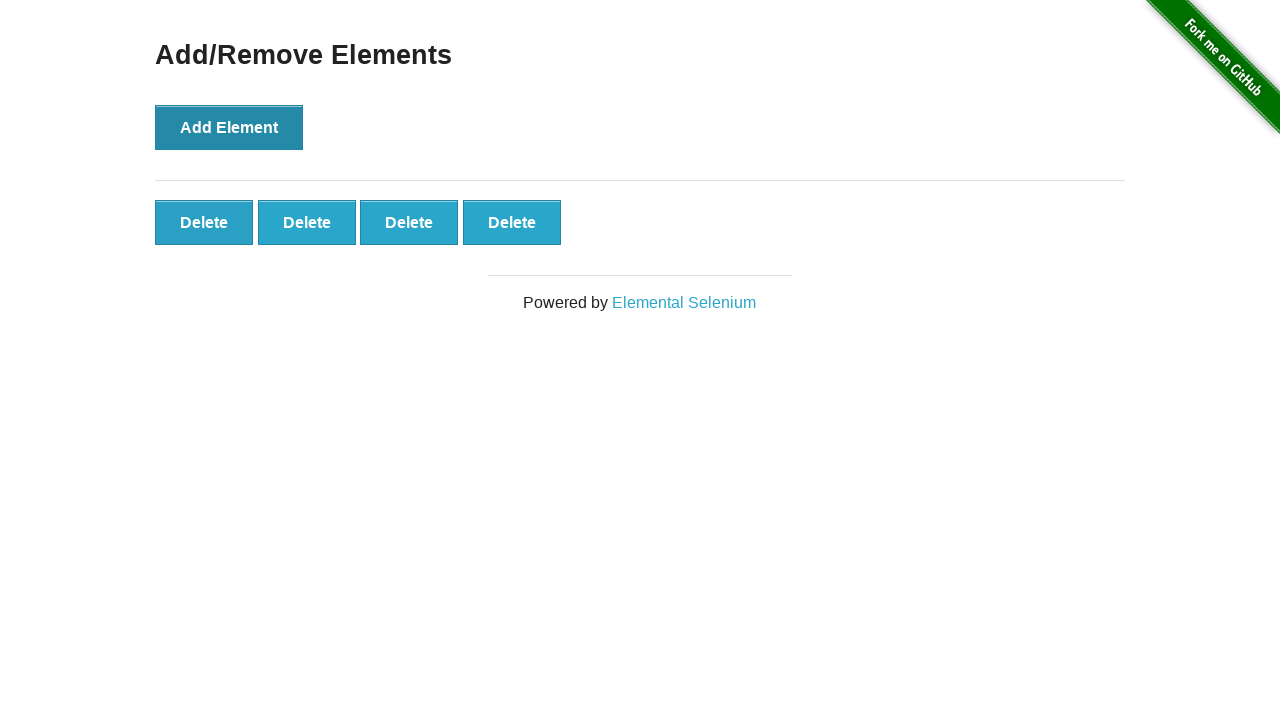

Clicked delete button (iteration 2 of 2) at (204, 222) on #elements button >> nth=0
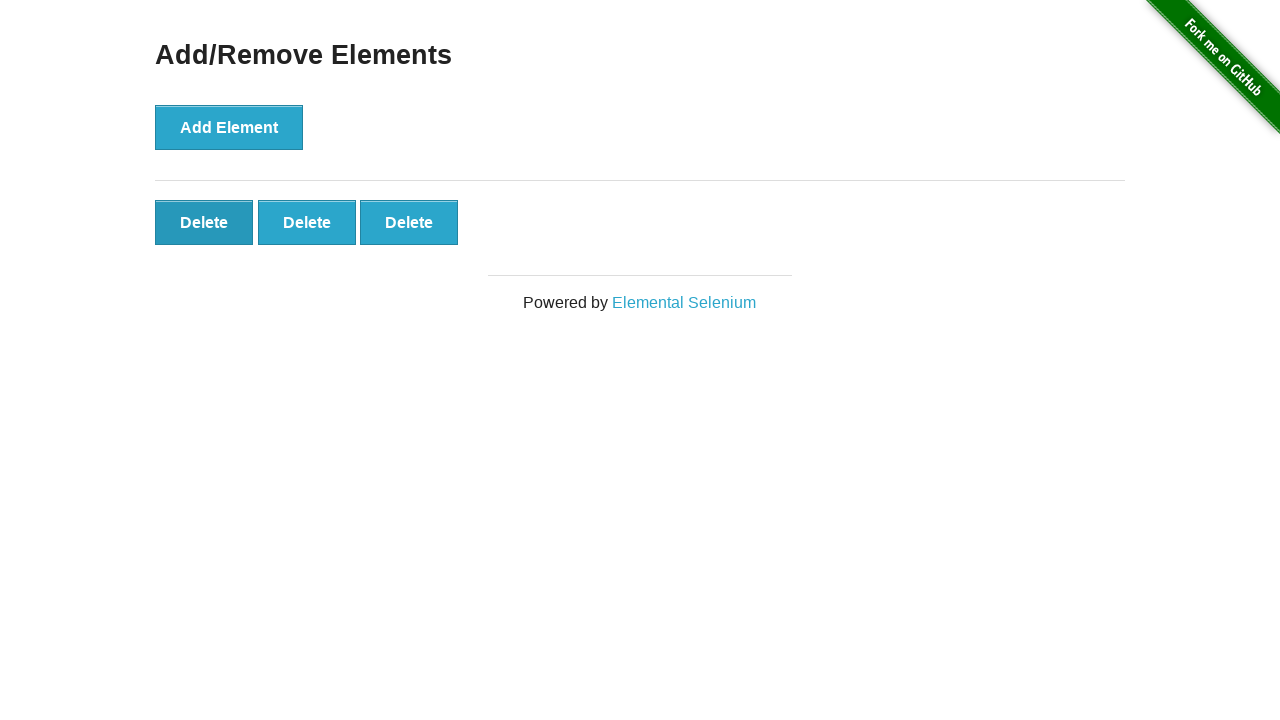

Navigated to add/remove elements page for test scenario: 1 adds, 3 deletes
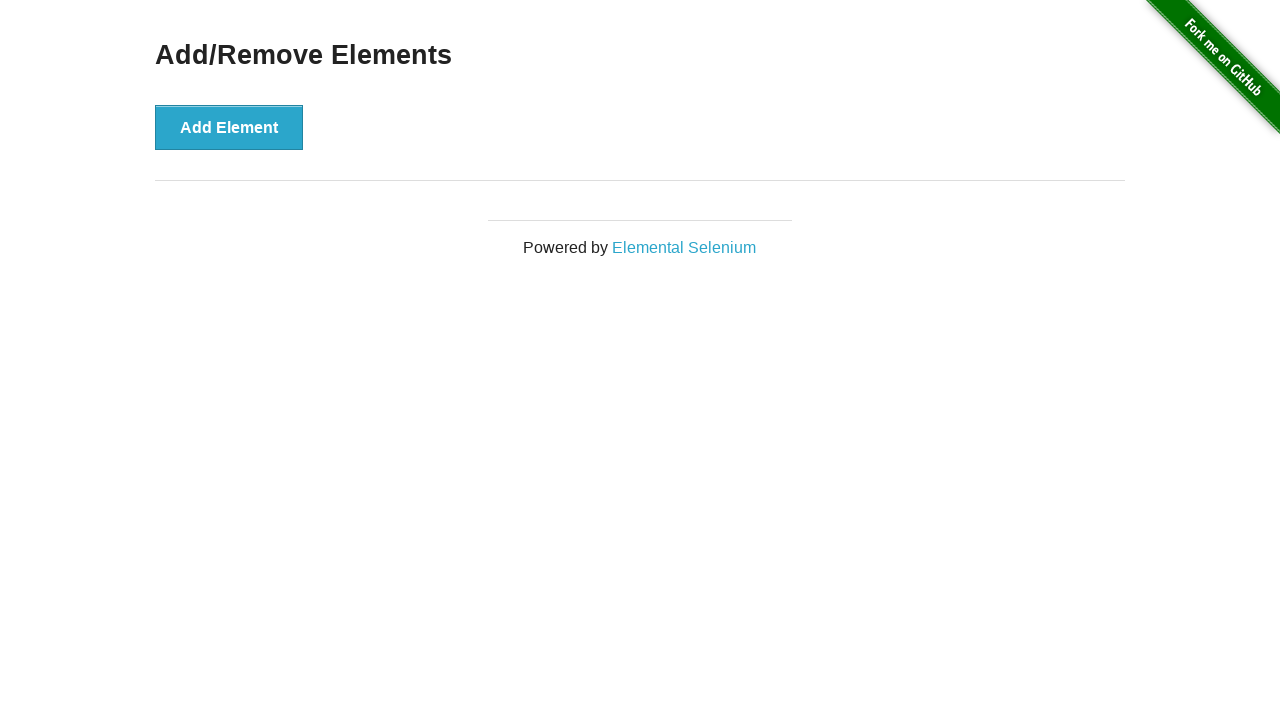

Located 'Add Element' button
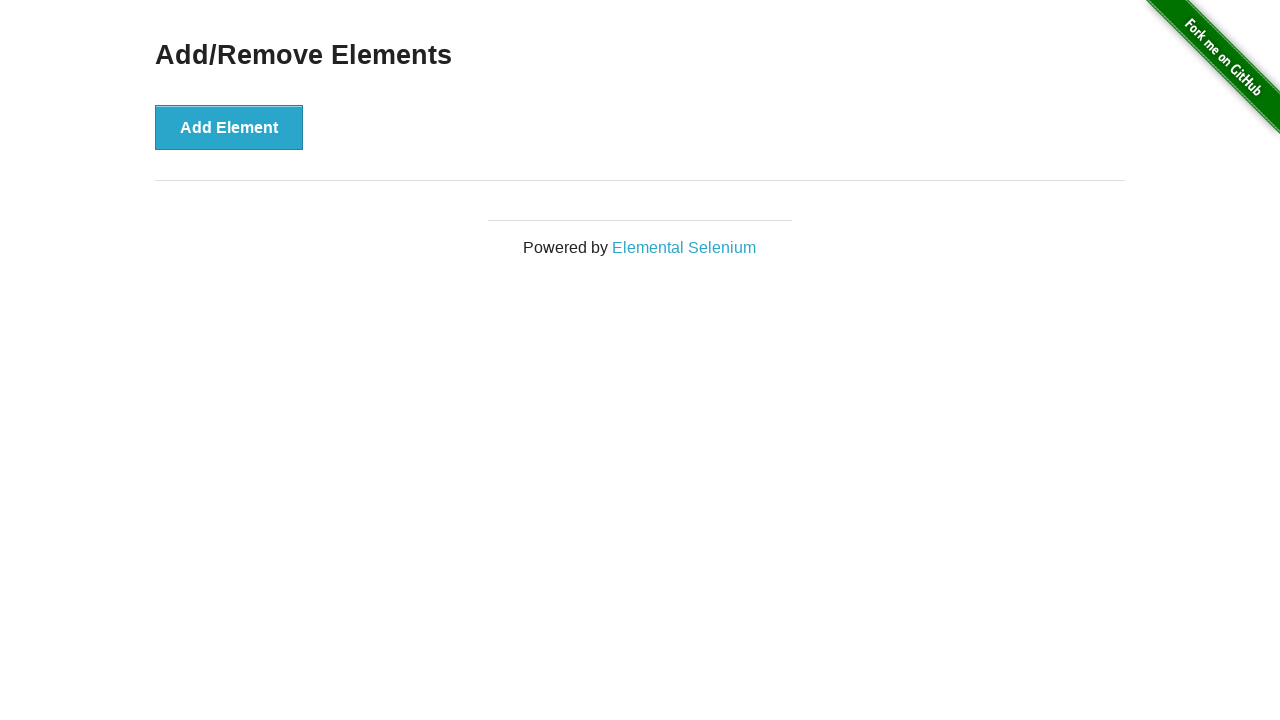

Clicked 'Add Element' button (iteration 1 of 1) at (229, 127) on button:has-text('Add Element')
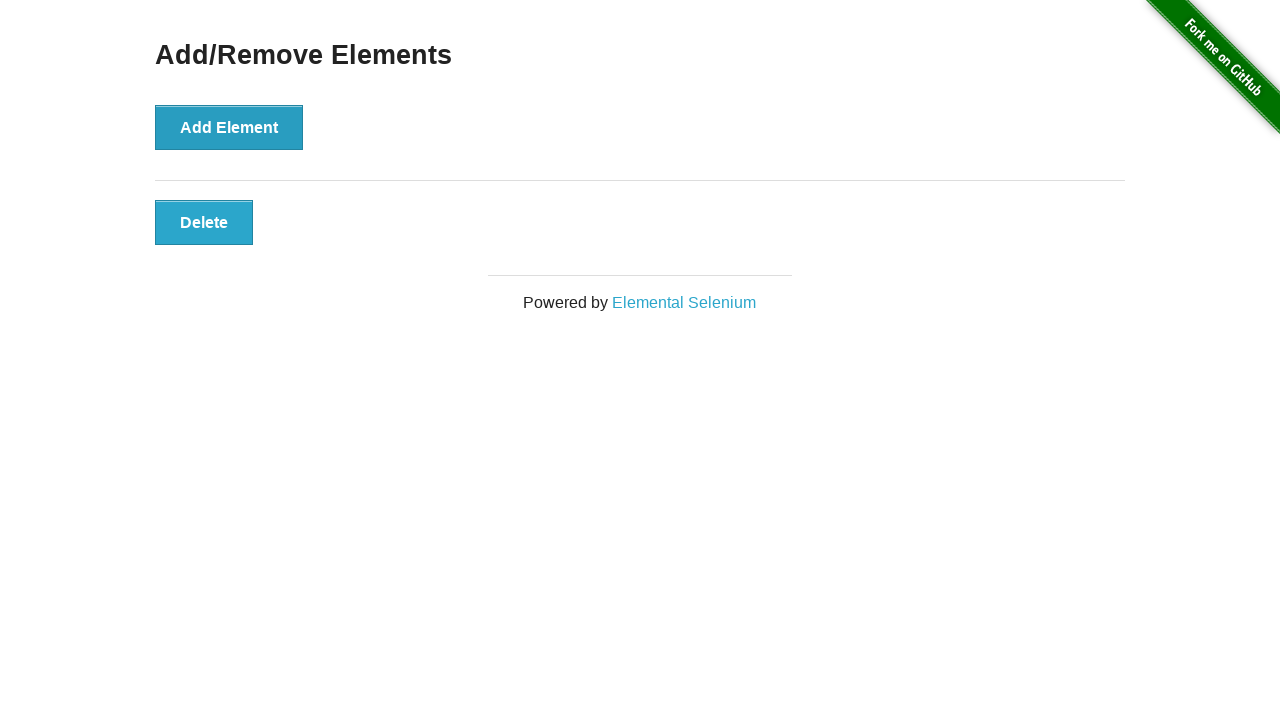

Located delete buttons in elements container
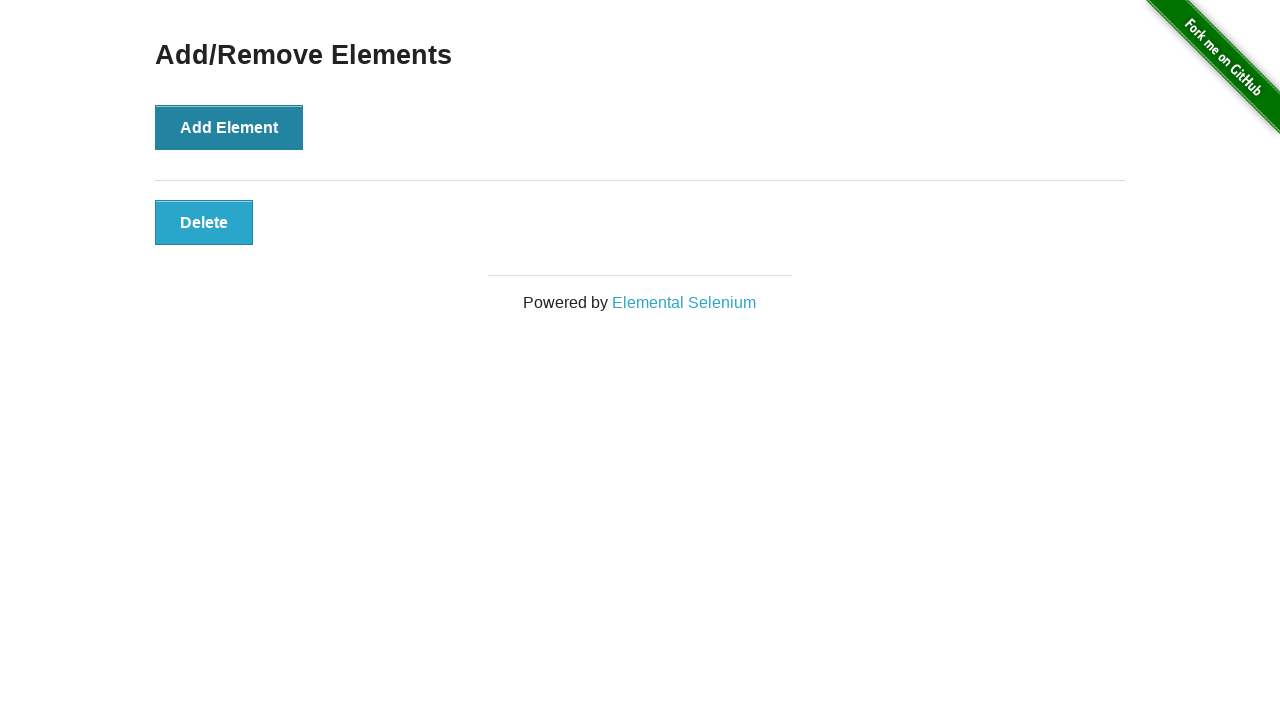

Verified 1 delete buttons are present
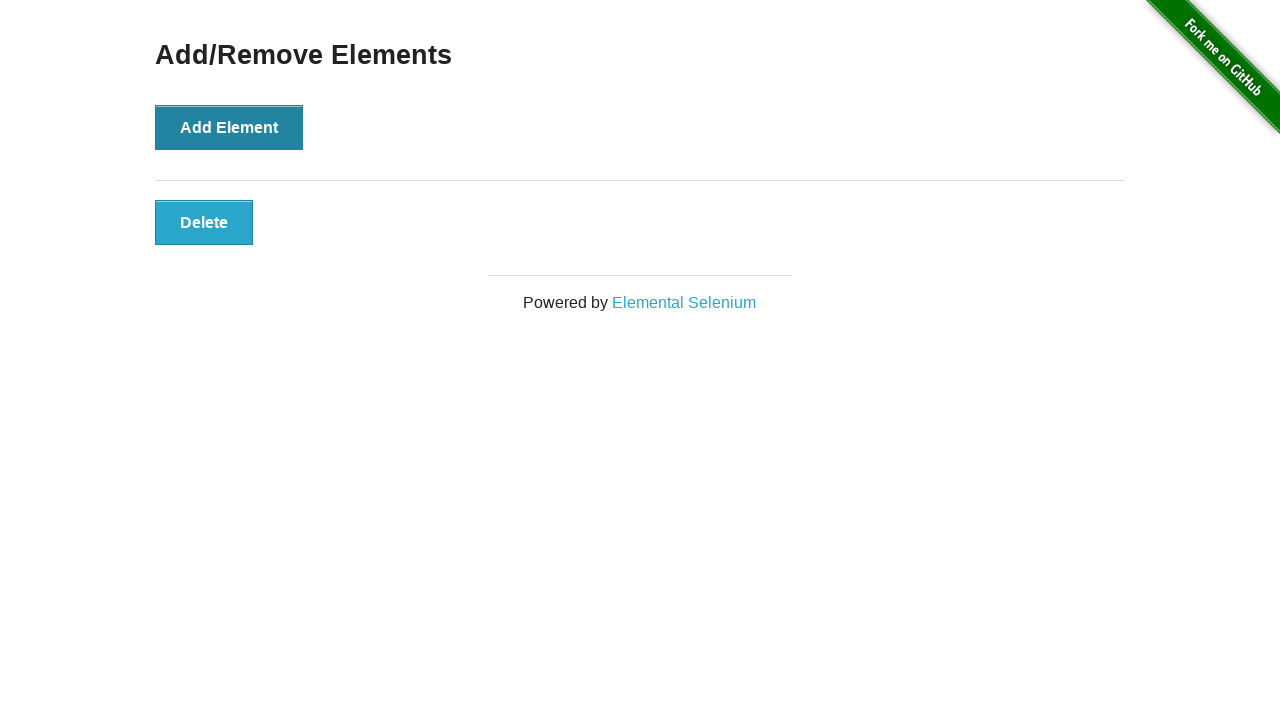

Clicked delete button (iteration 1 of 1) at (204, 222) on #elements button >> nth=0
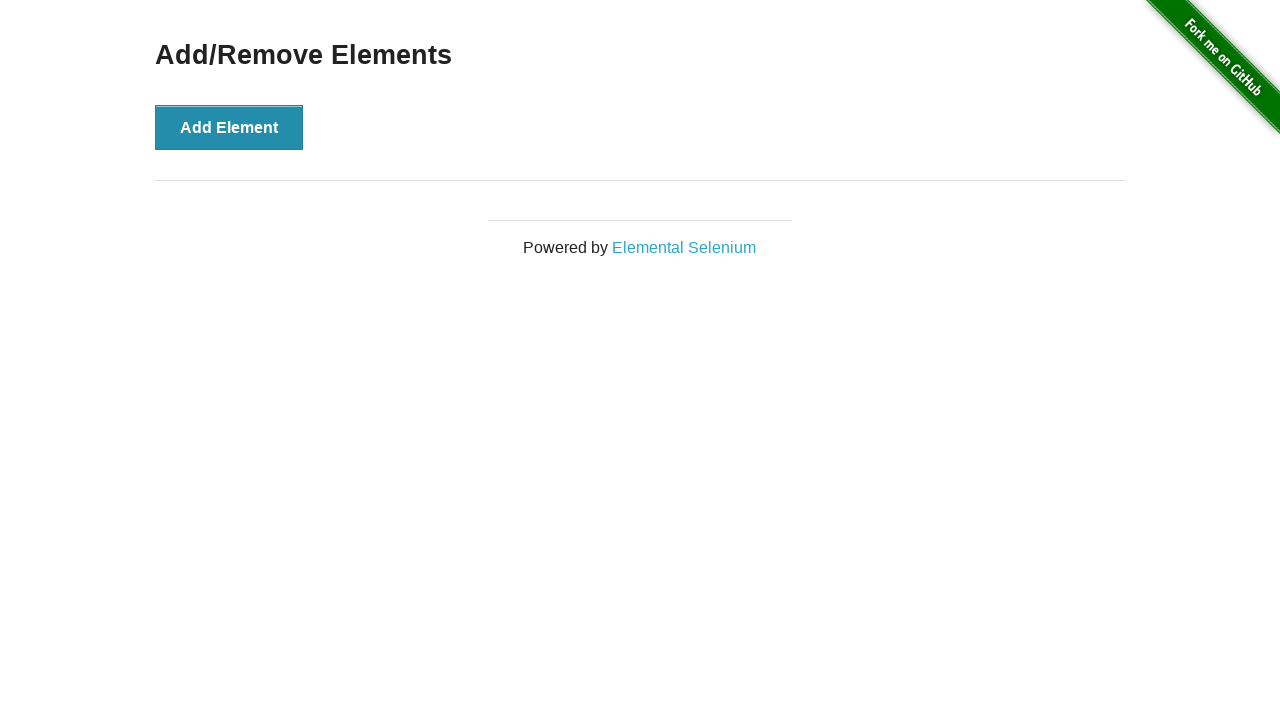

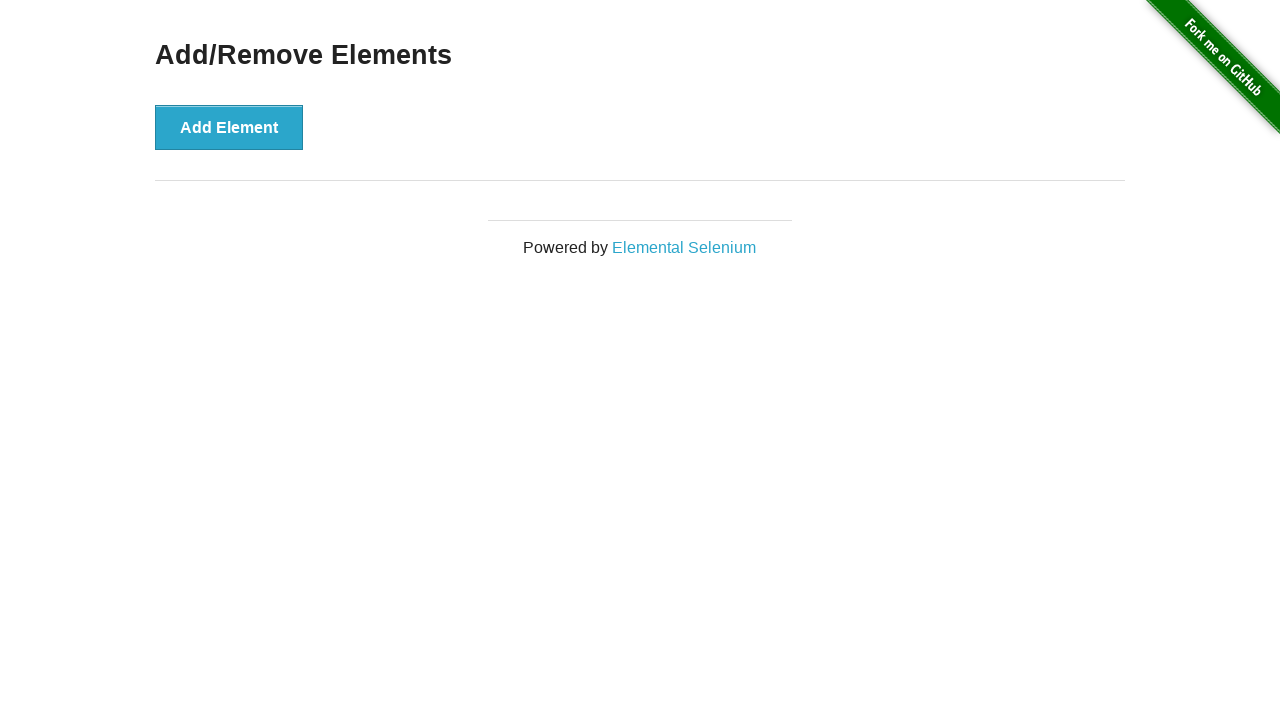